Navigates to an automation practice page, switches to an iframe, and clicks a button within the iframe

Starting URL: https://rahulshettyacademy.com/AutomationPractice/

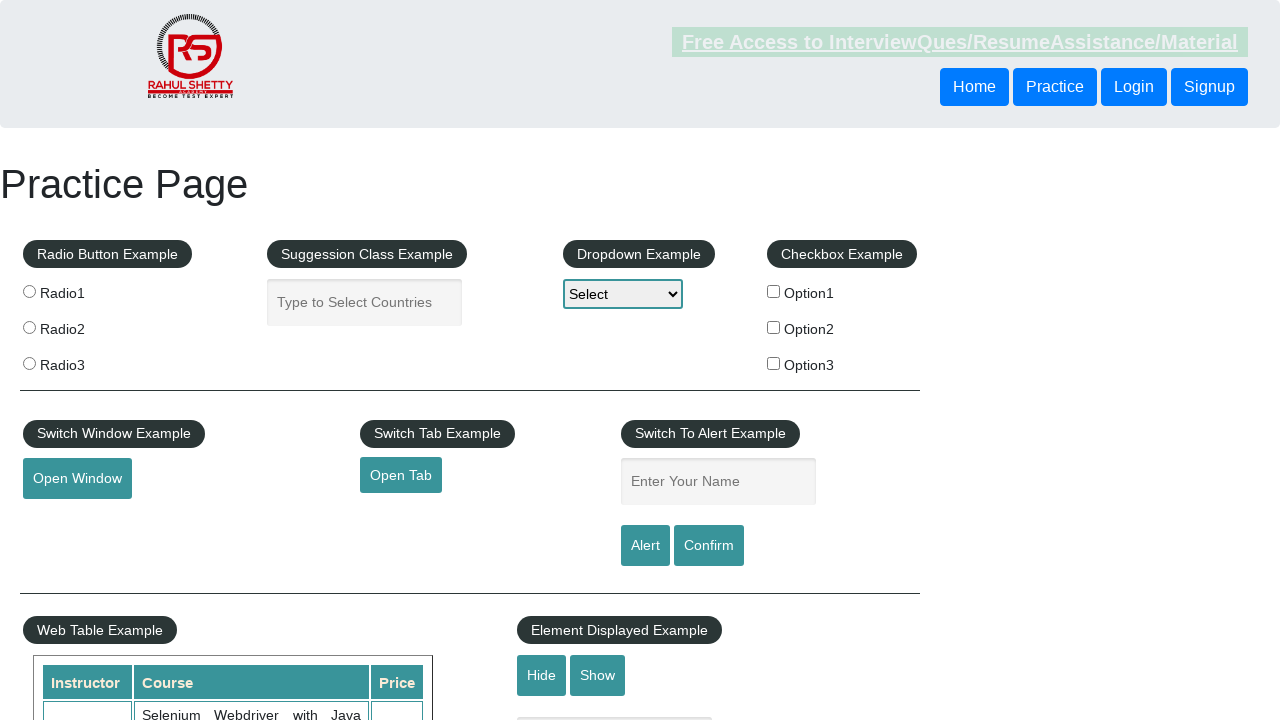

Navigated to automation practice page
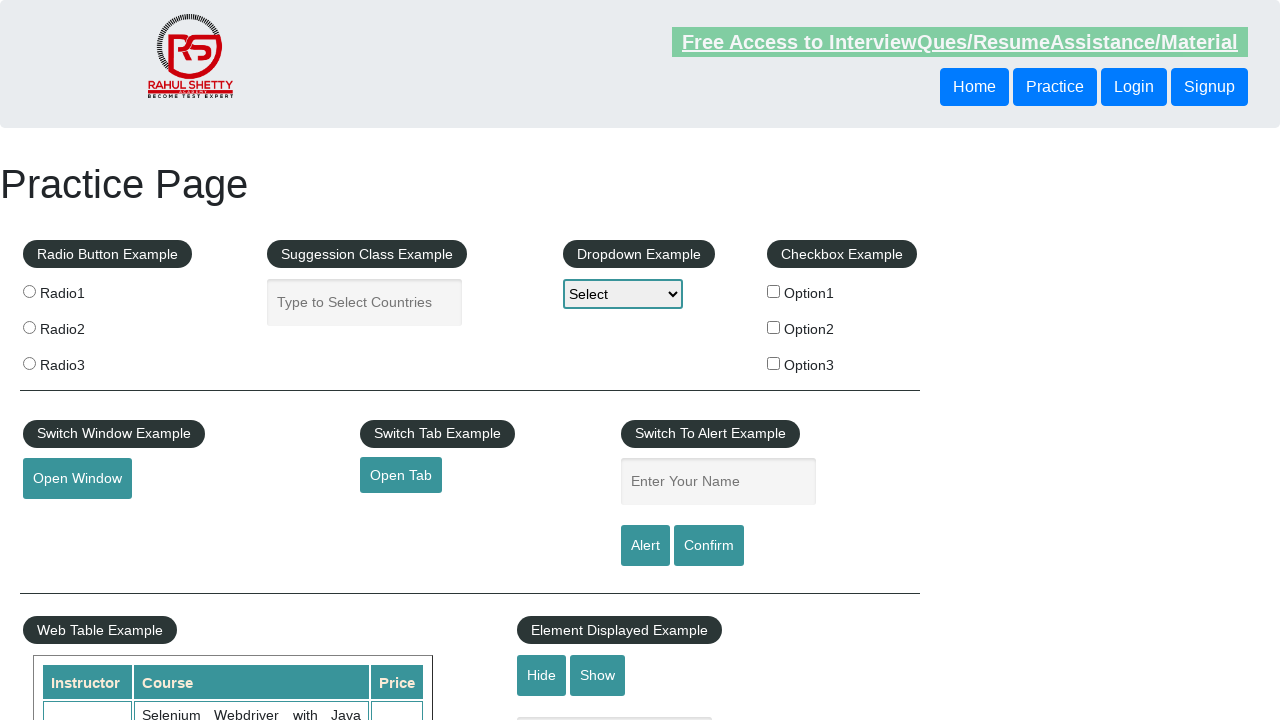

Located iframe with id 'courses-iframe'
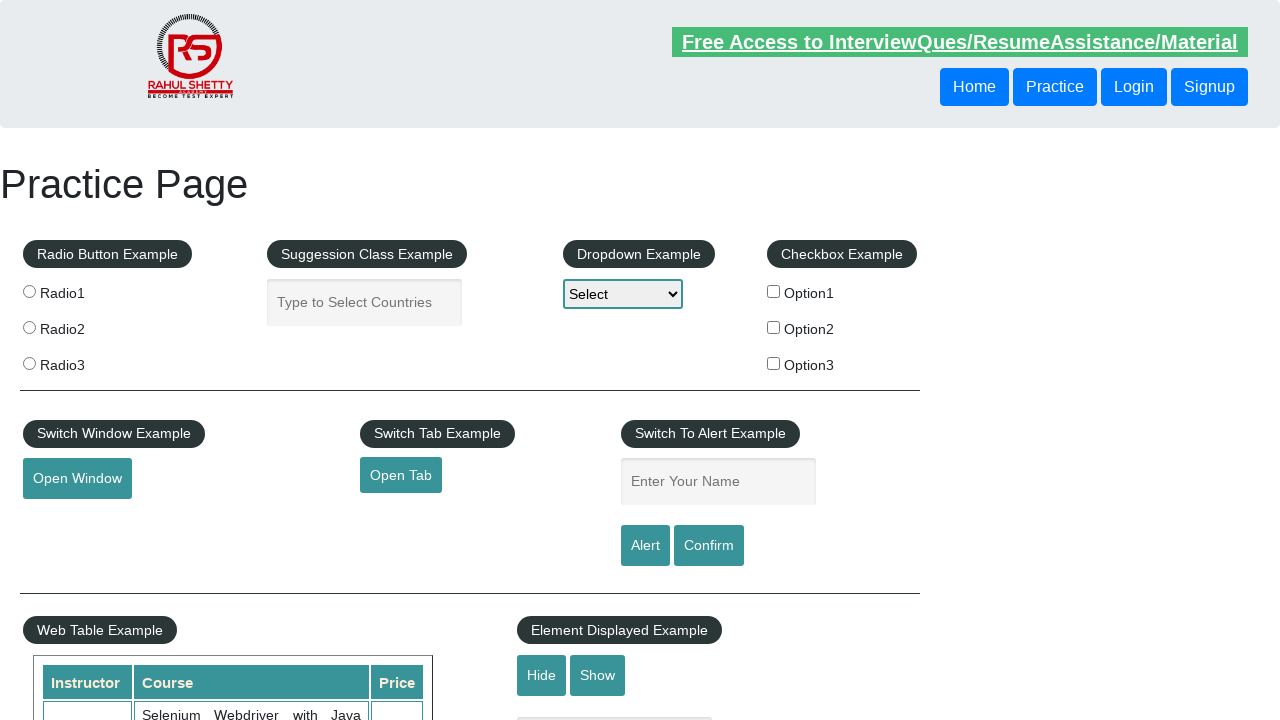

Clicked button inside iframe at (139, 360) on iframe[id='courses-iframe'] >> internal:control=enter-frame >> .btn.btn-theme.bt
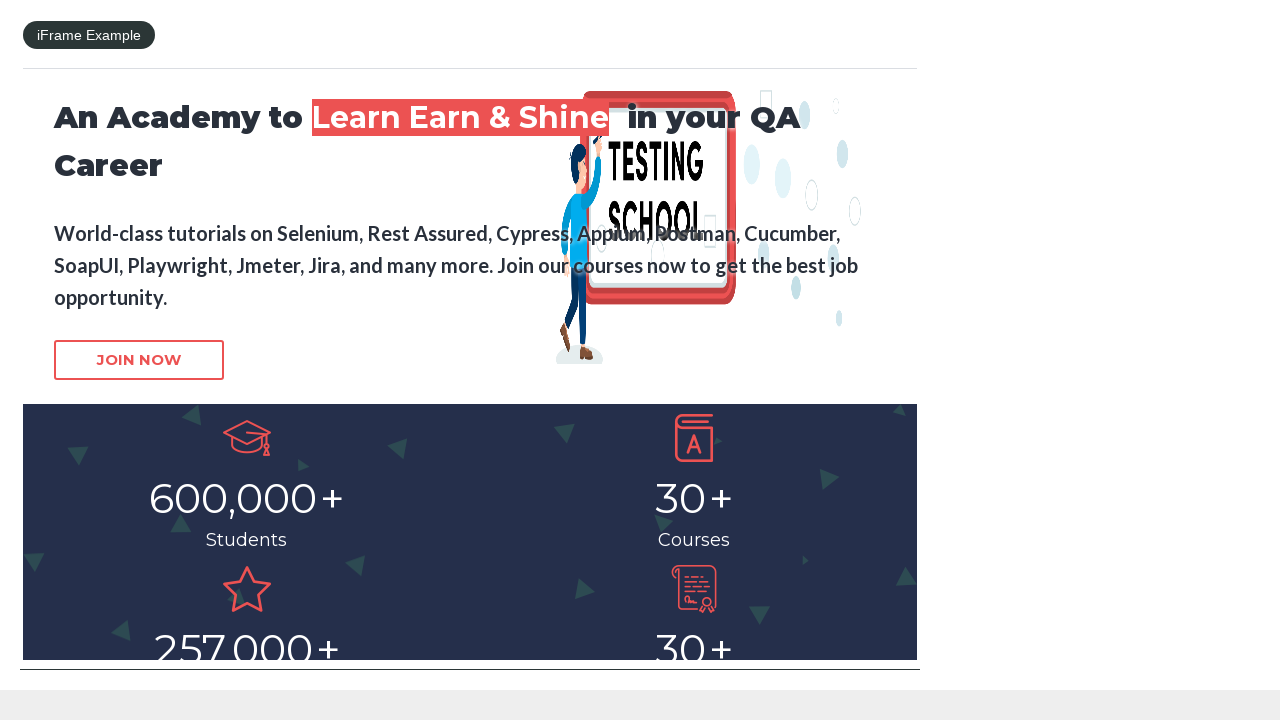

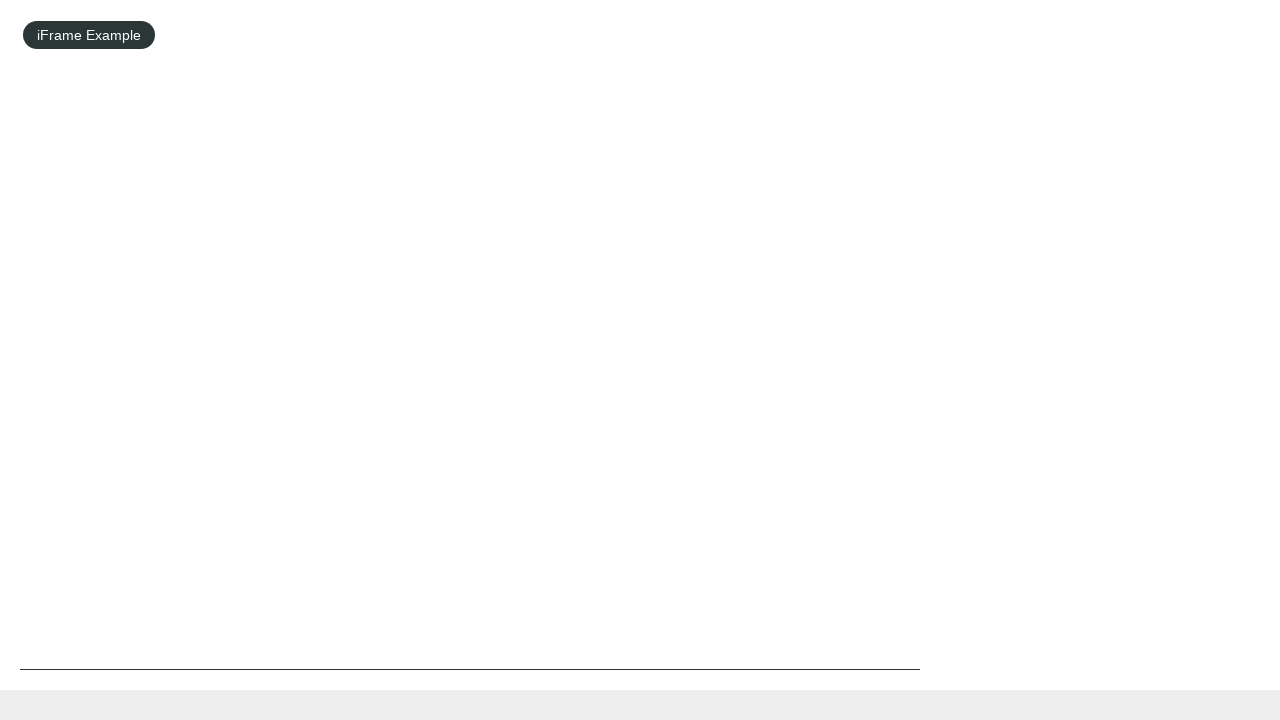